Navigates to the RedBus travel booking website homepage and loads the page.

Starting URL: https://www.redbus.in/

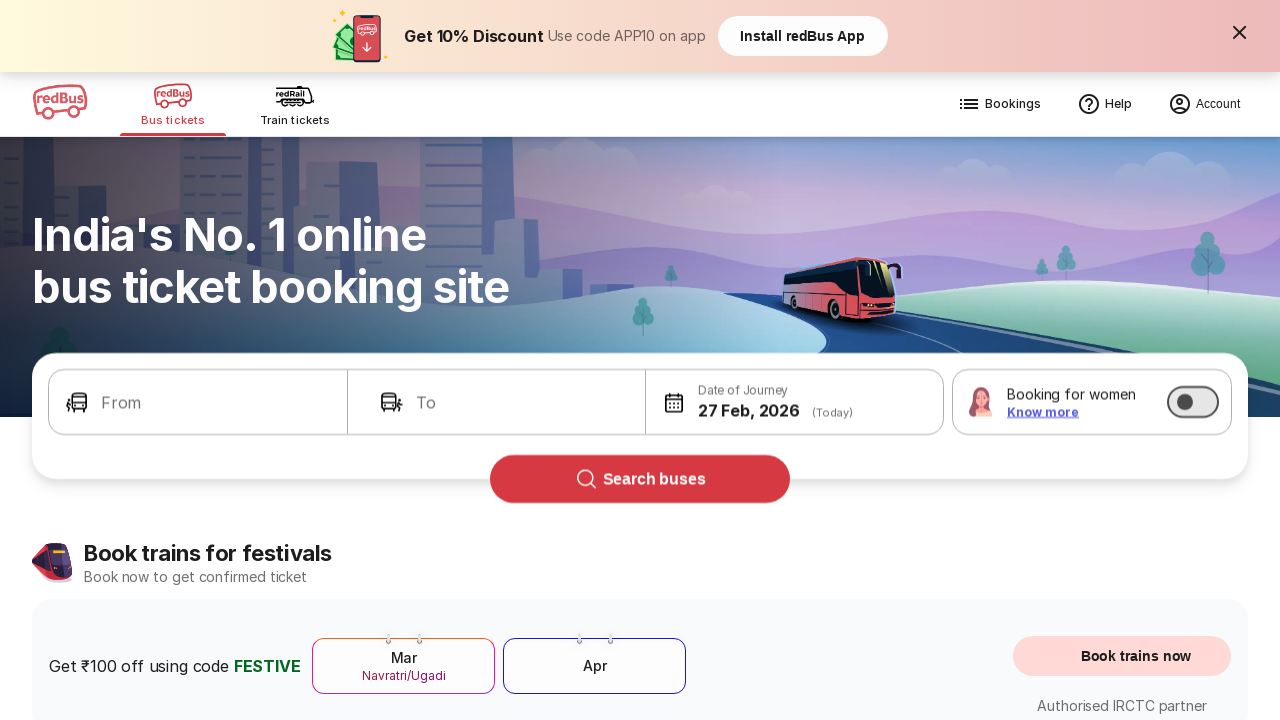

RedBus homepage loaded and DOM content parsed
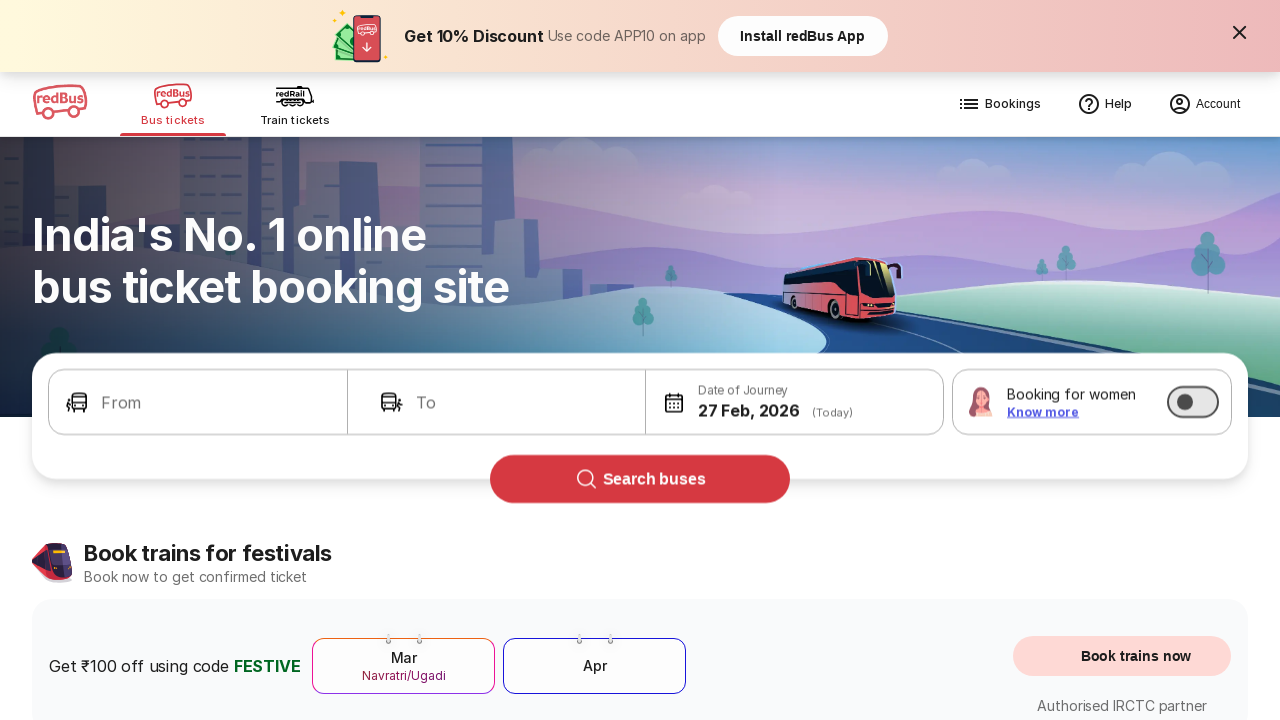

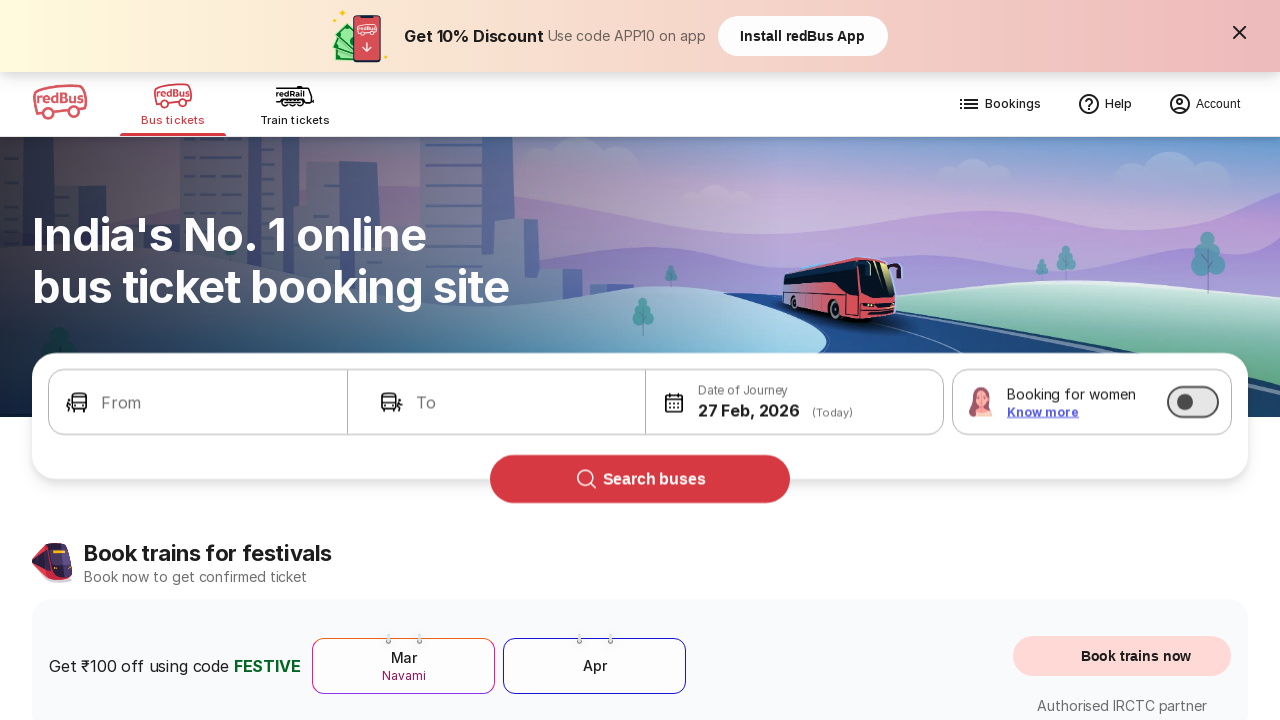